Clicks buttons using specific XPath selectors to avoid stale references

Starting URL: http://the-internet.herokuapp.com/challenging_dom

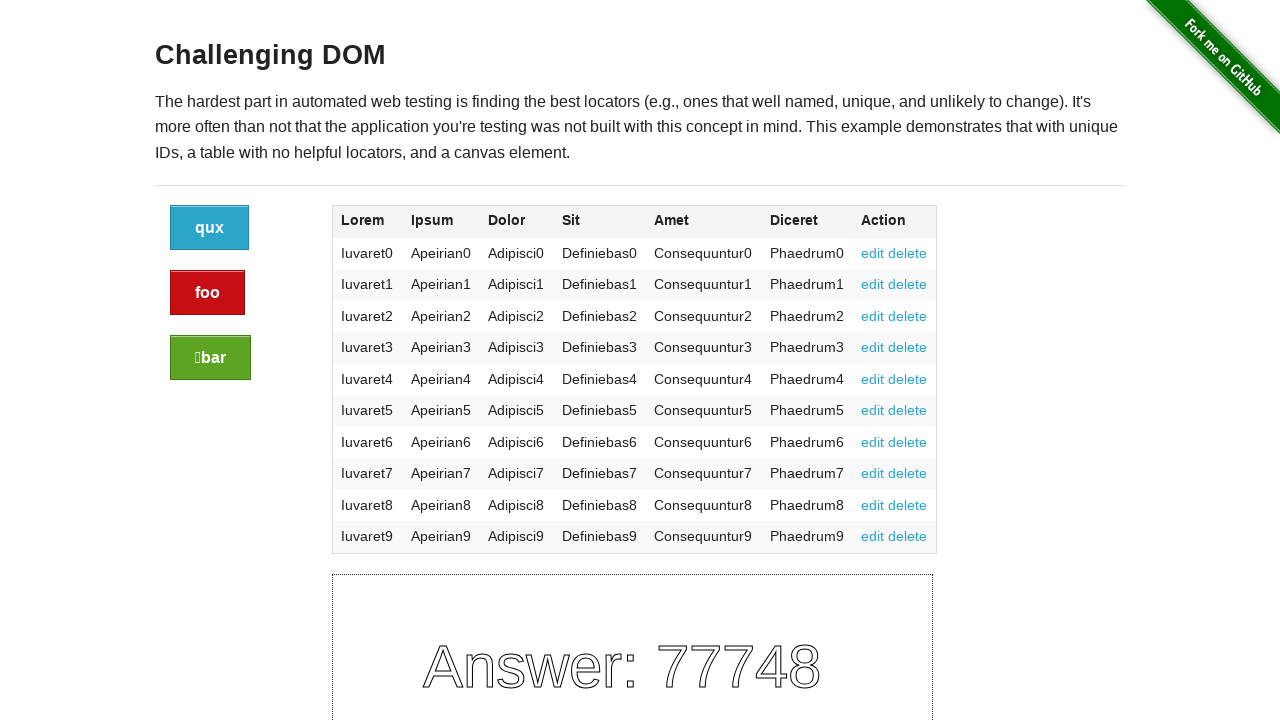

Clicked first button using XPath selector at (210, 228) on xpath=//*[@id='content']/div/div/div/div[1]/a[1]
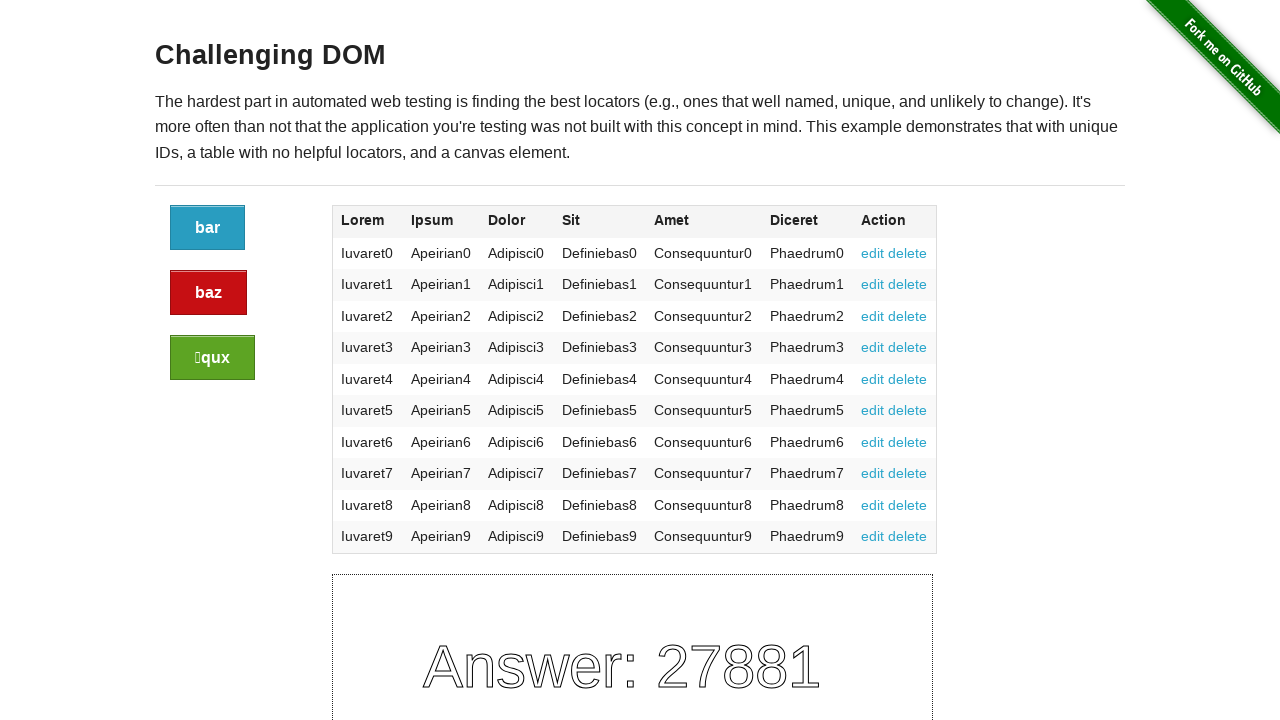

Clicked second button using XPath selector at (208, 293) on xpath=//*[@id='content']/div/div/div/div[1]/a[2]
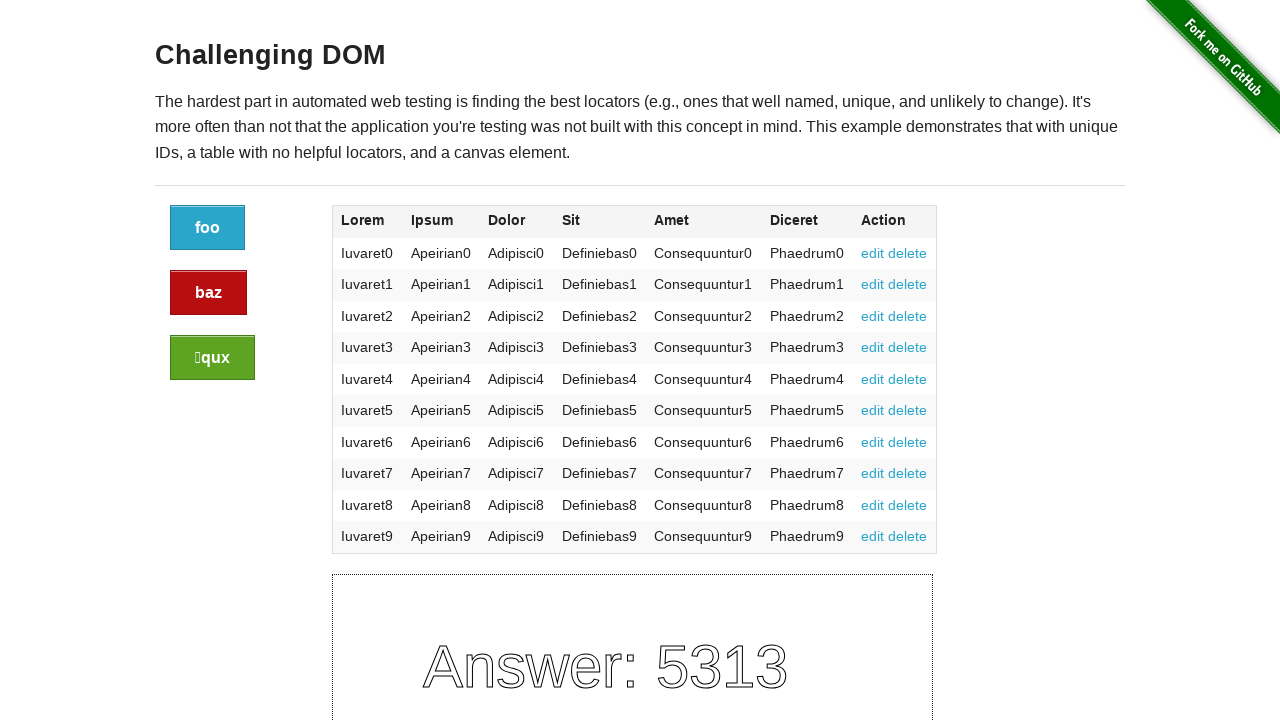

Clicked third button using XPath selector at (212, 358) on xpath=//*[@id='content']/div/div/div/div[1]/a[3]
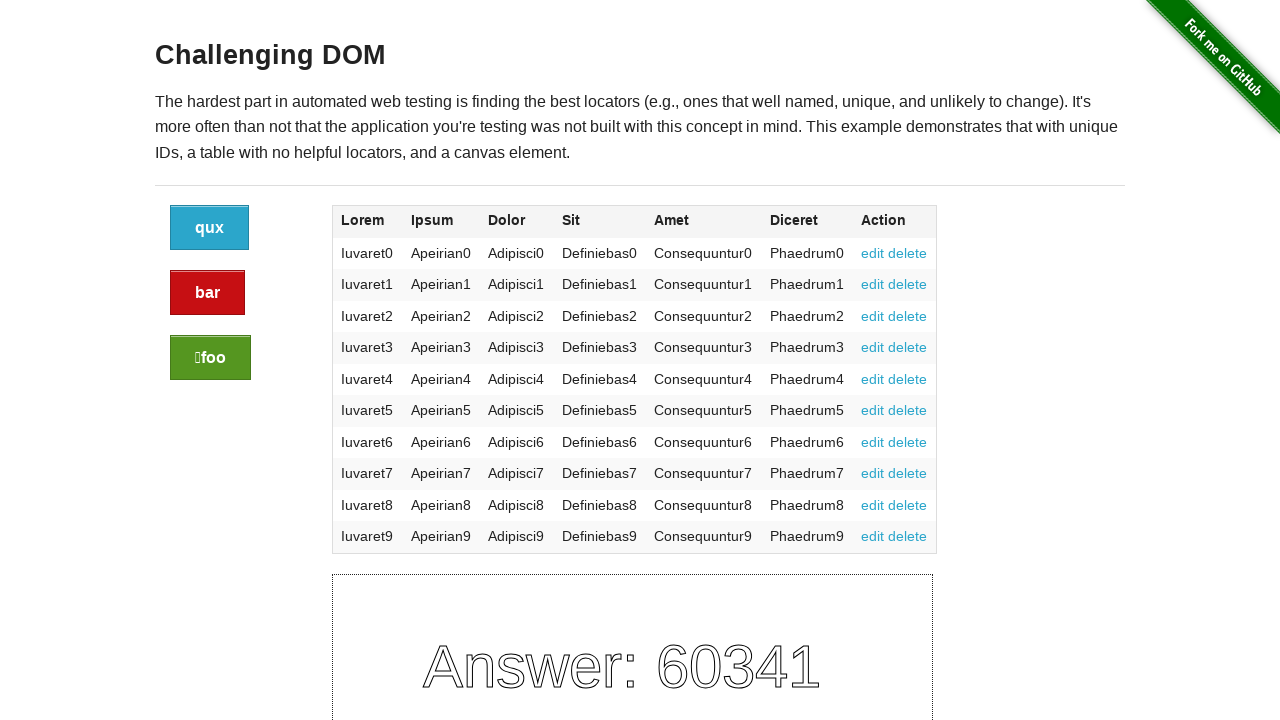

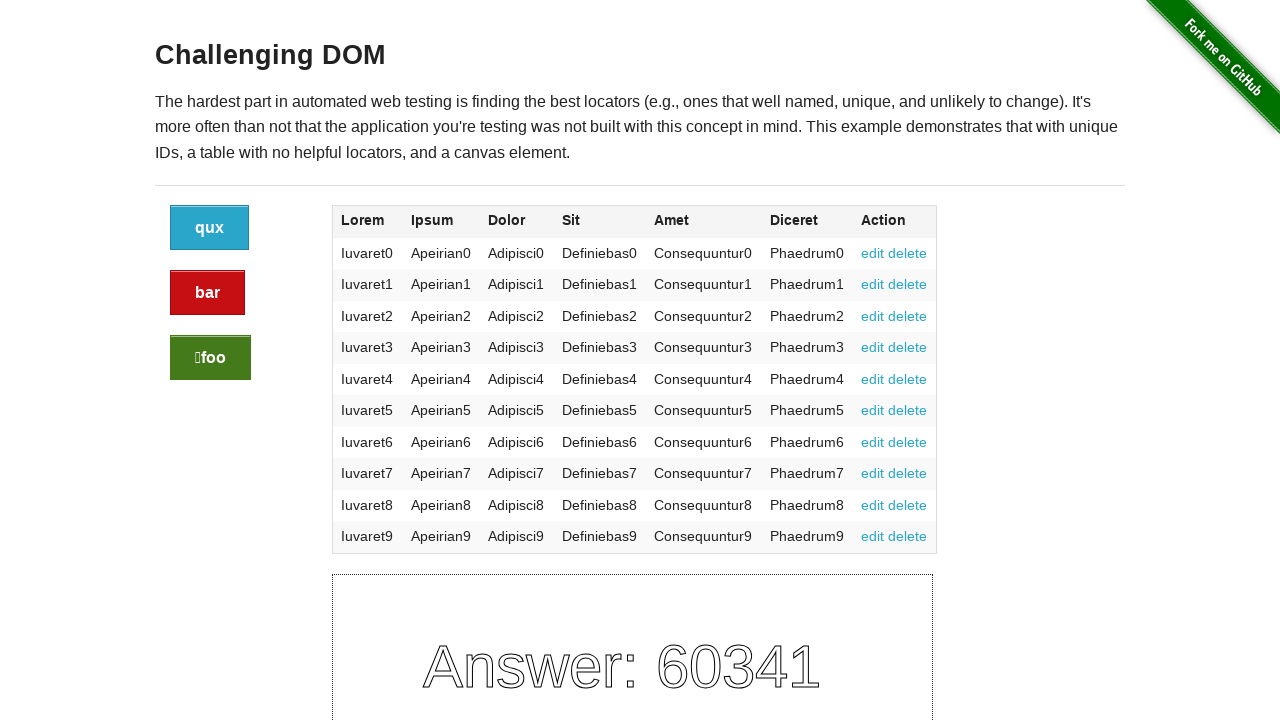